Tests opening a new browser tab by clicking the open tab button

Starting URL: http://www.qaclickacademy.com/practice.php

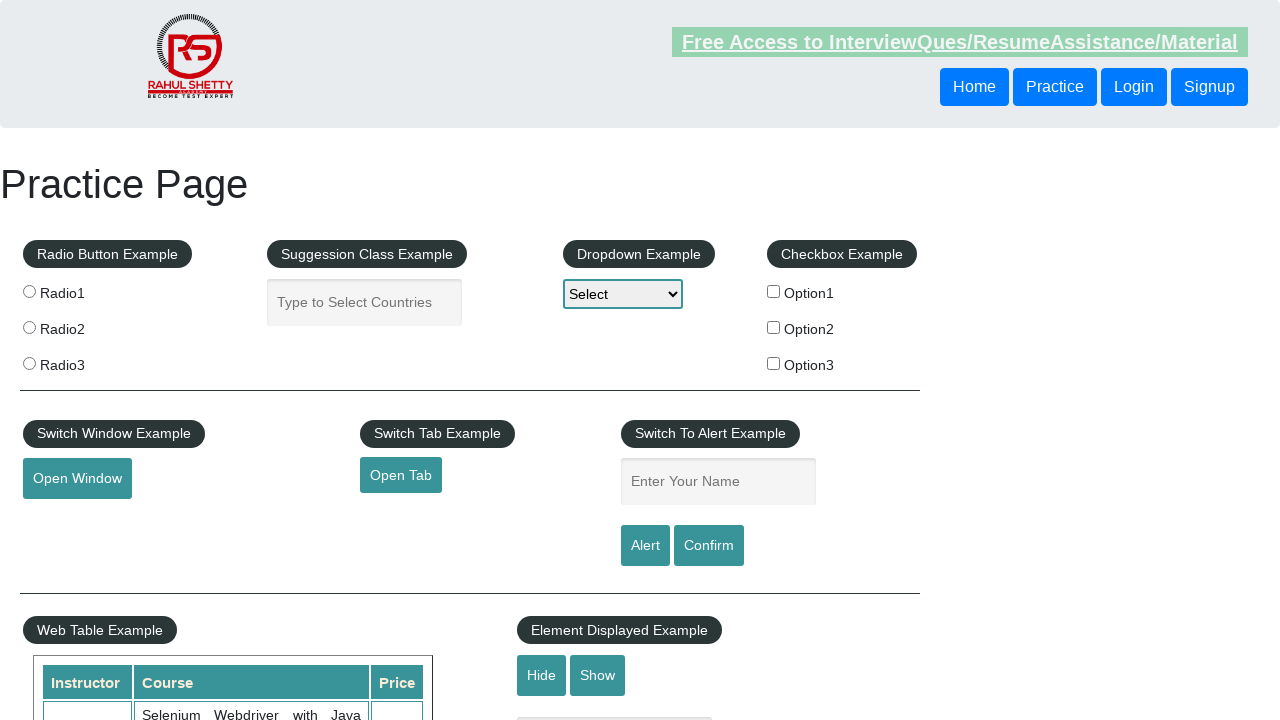

Clicked open tab button to trigger new browser tab at (401, 475) on #opentab
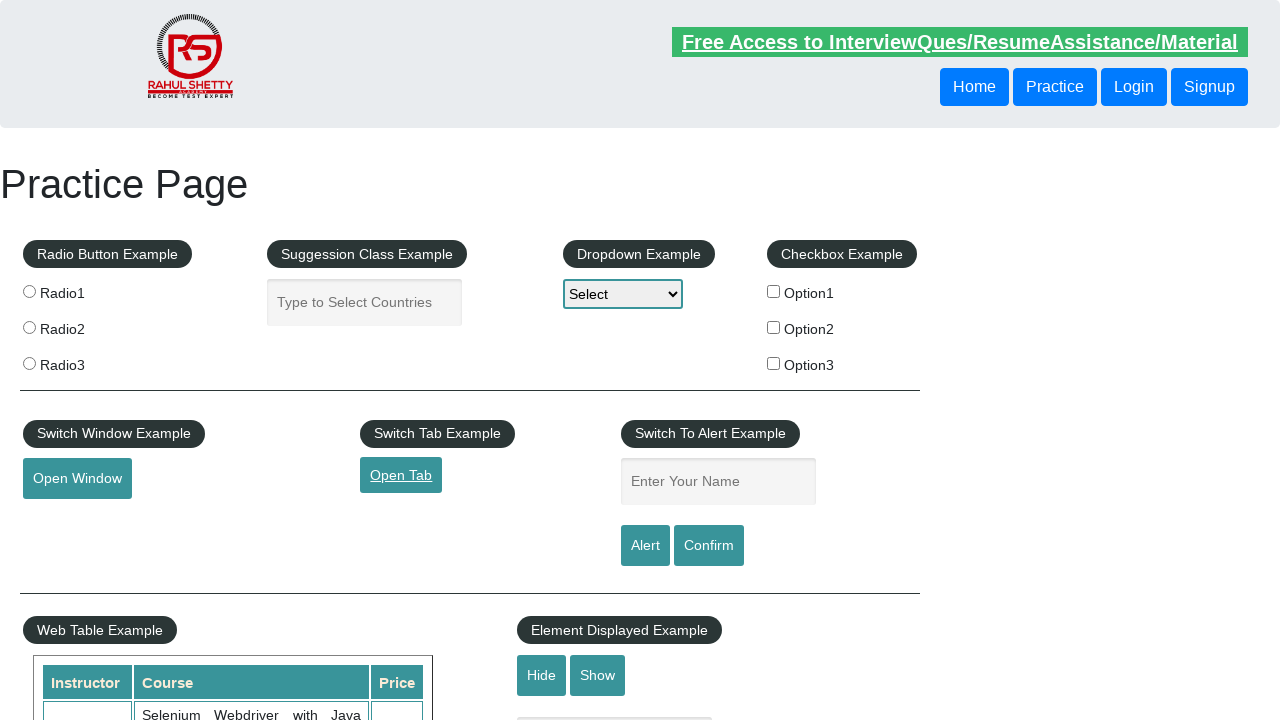

Captured new page object from context
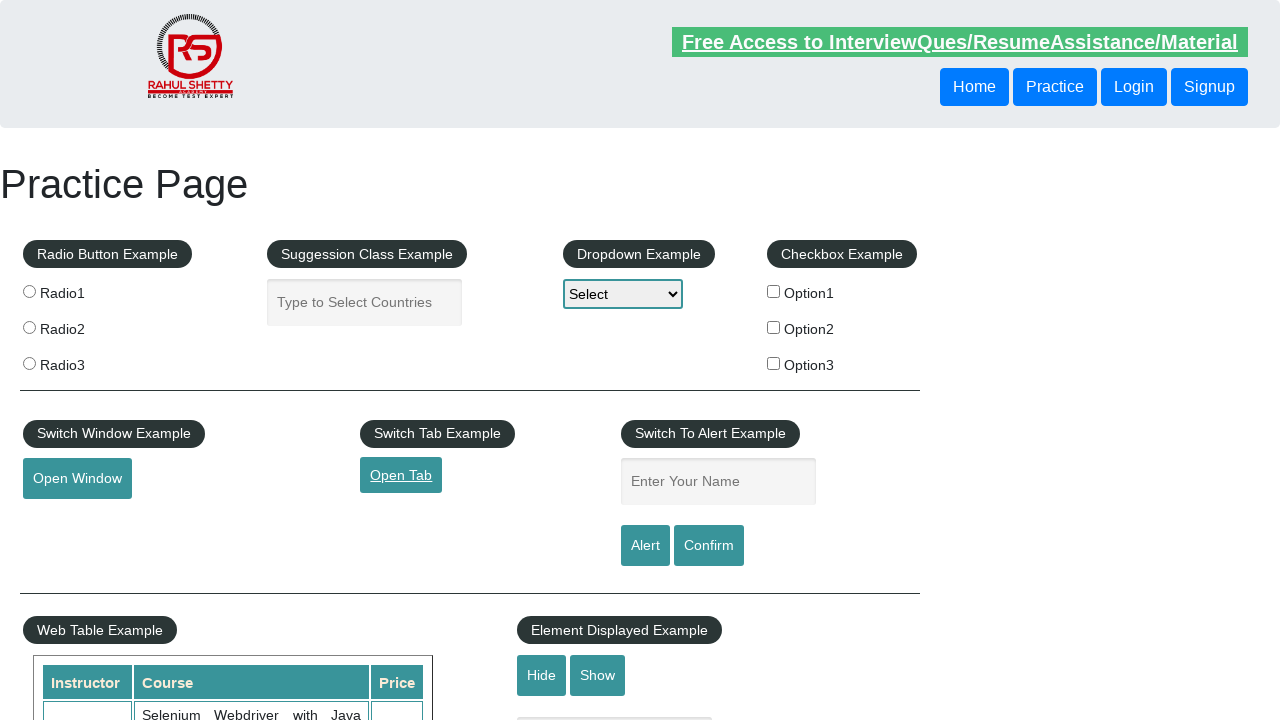

New tab page finished loading
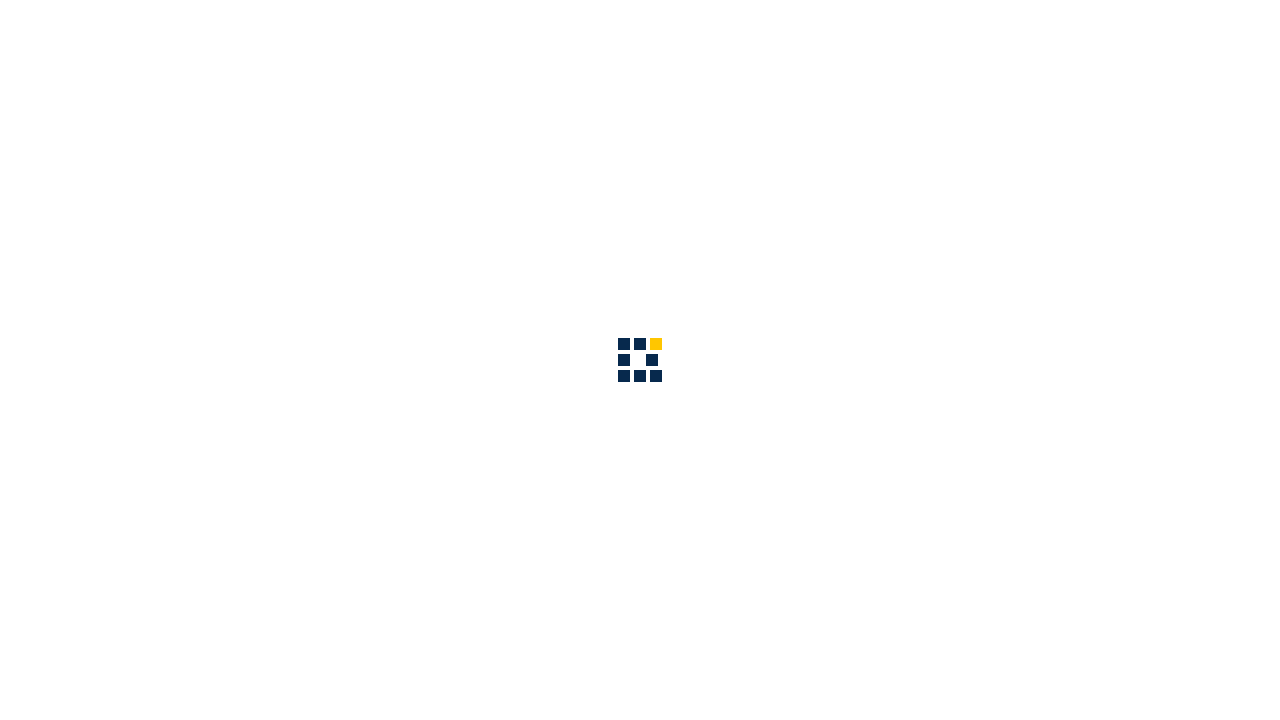

Closed the new tab
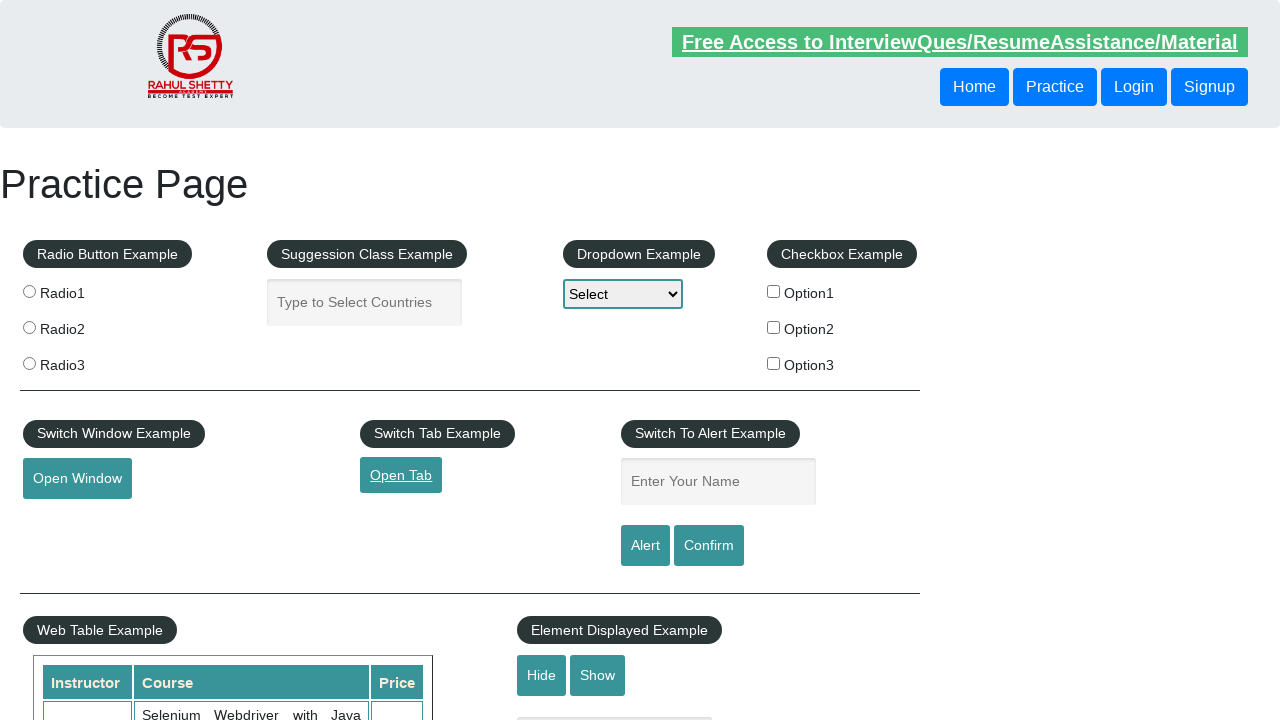

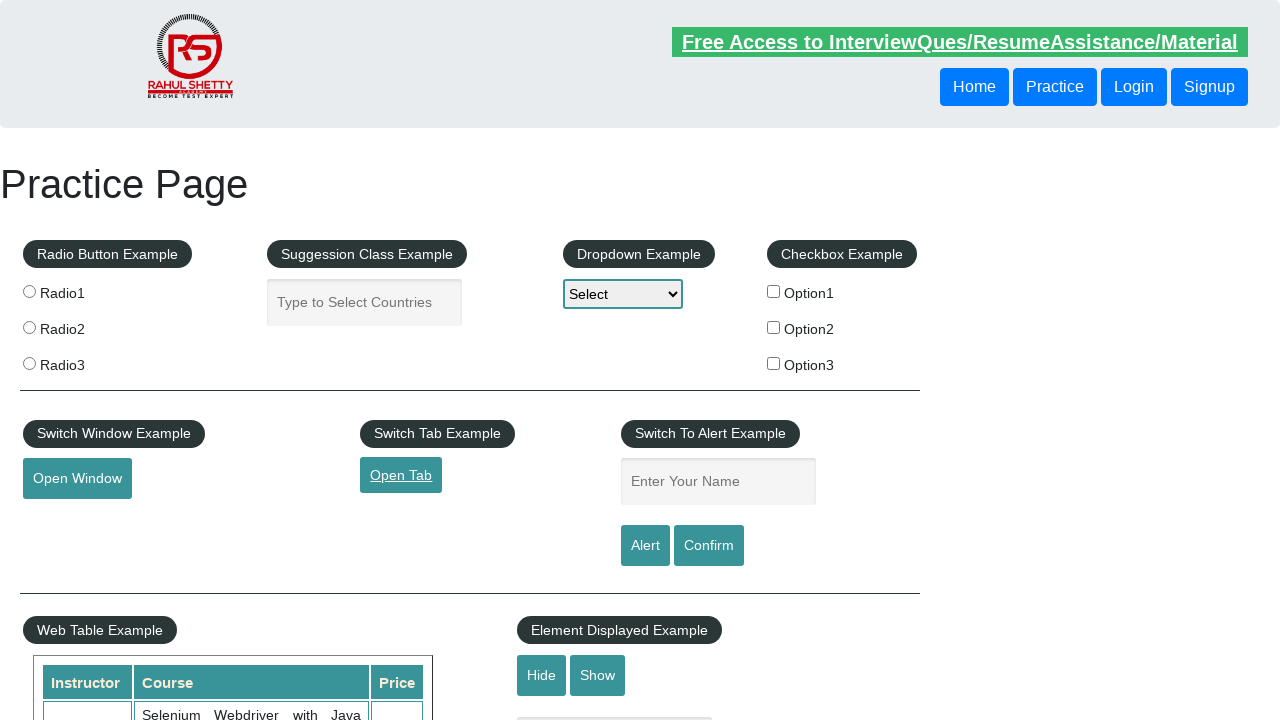